Tests checkbox functionality by checking if a checkbox is selected and clicking it if not, then verifying the selection state.

Starting URL: https://the-internet.herokuapp.com/checkboxes

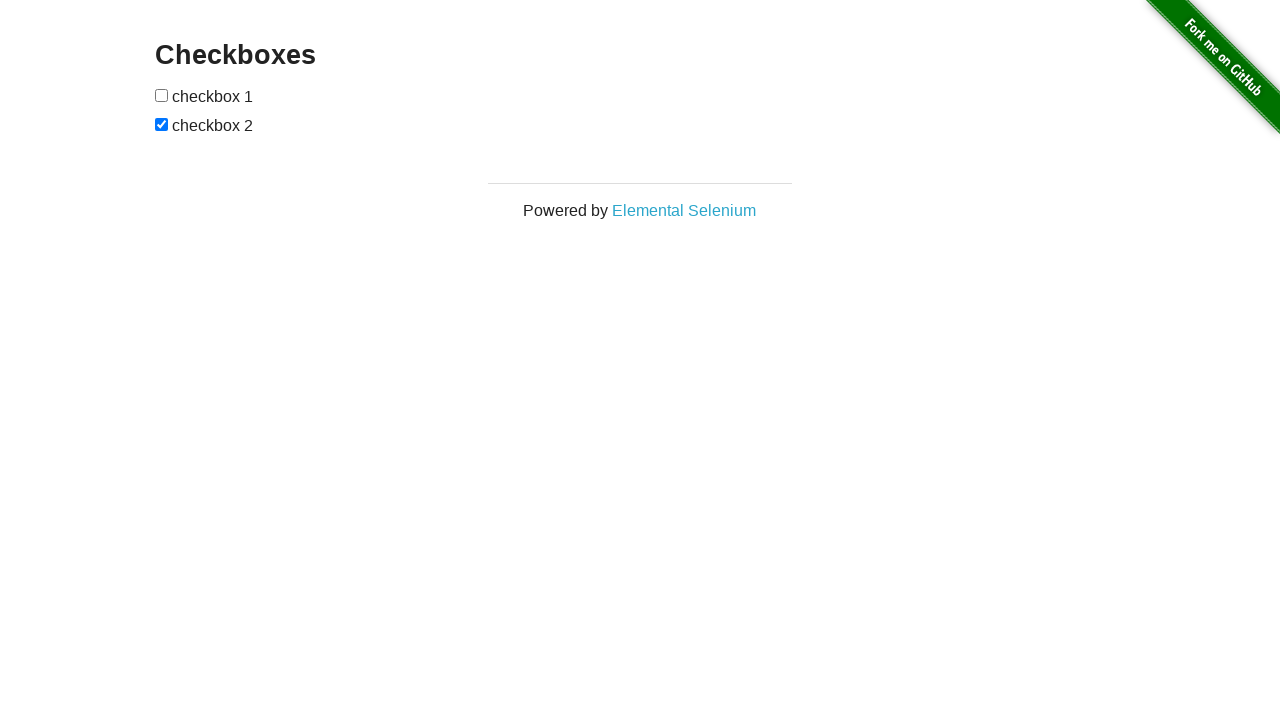

Located the first checkbox element
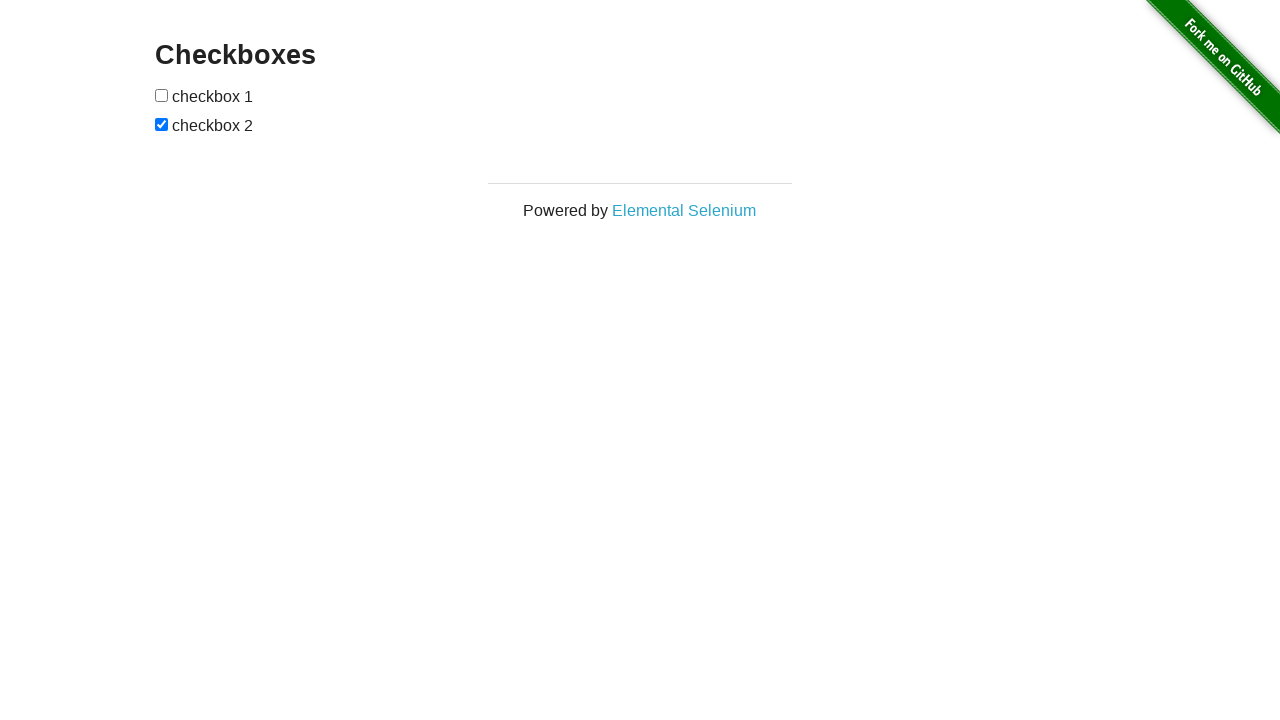

Verified that the first checkbox is not checked
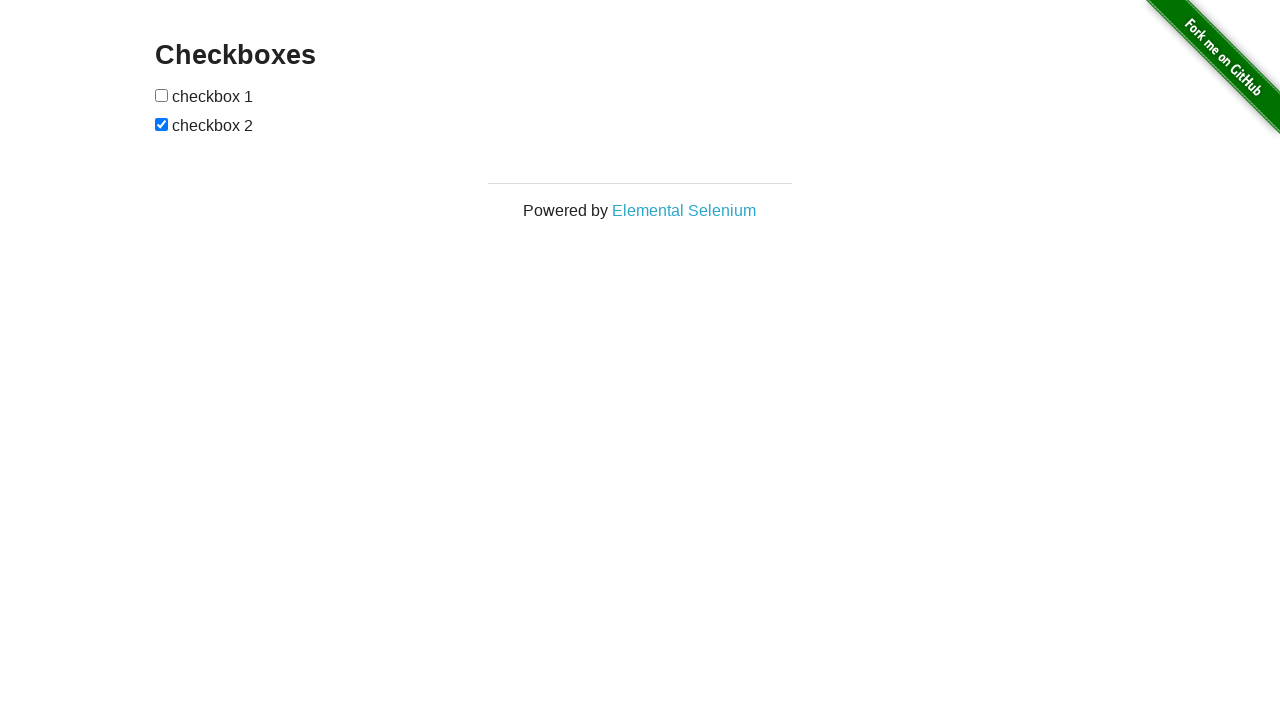

Clicked the first checkbox to select it at (162, 95) on input[type='checkbox'] >> nth=0
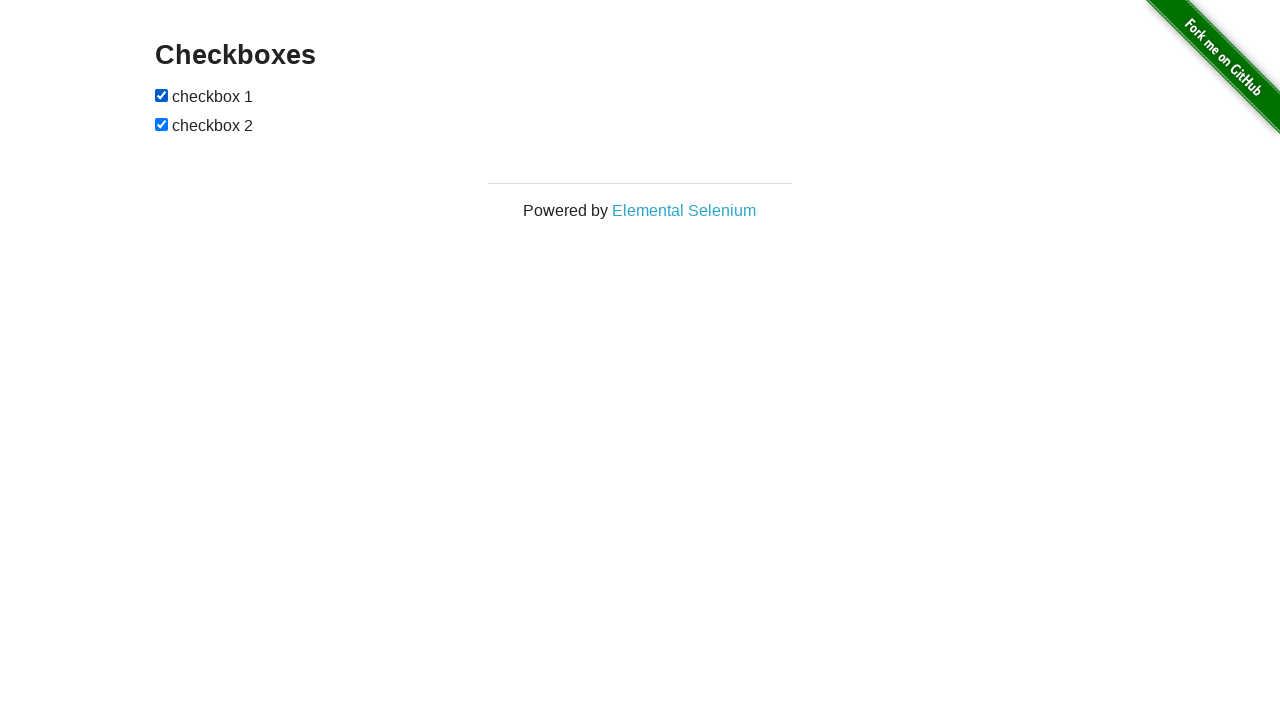

Verified that the first checkbox is now selected
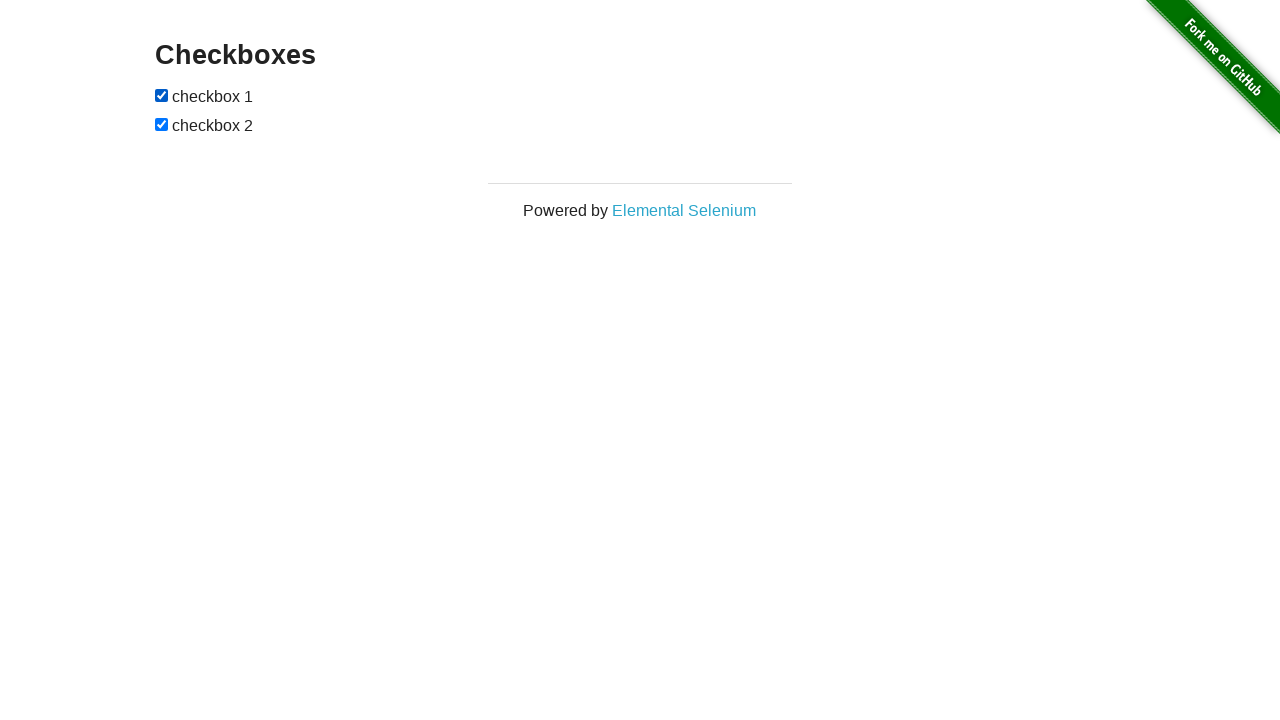

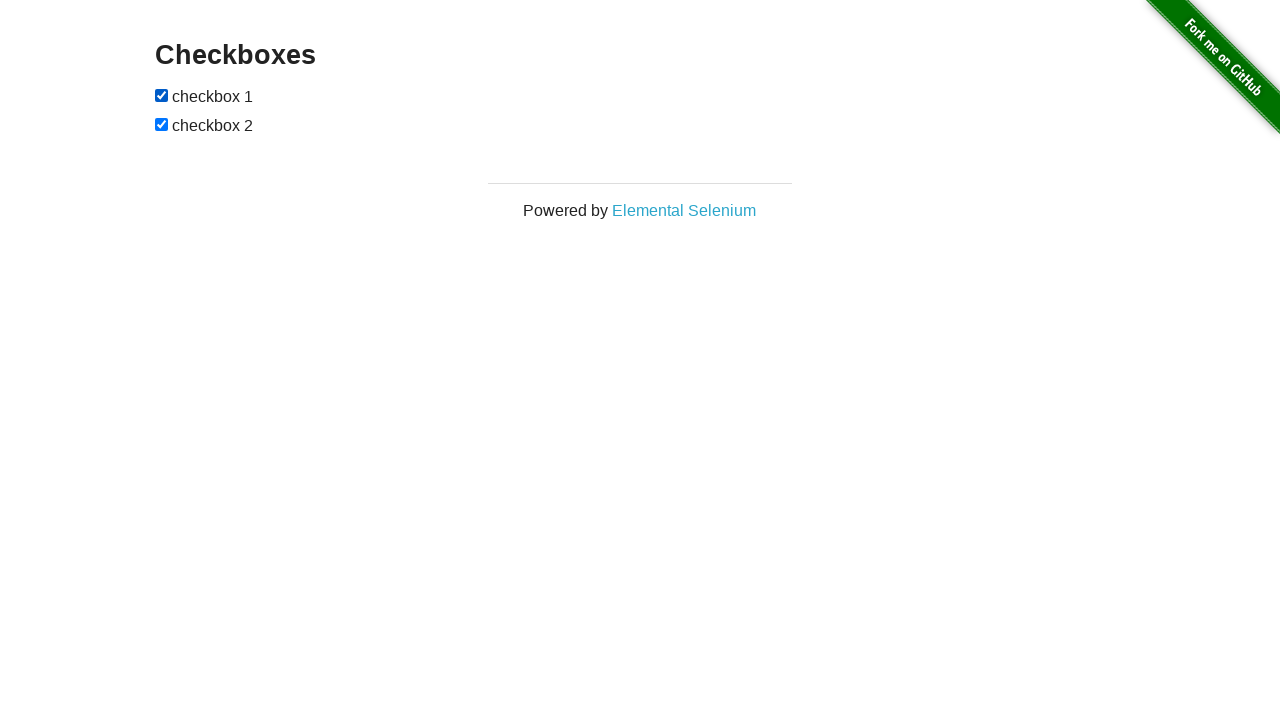